Navigates to a YouTube video and attempts to like the video and subscribe to the channel

Starting URL: https://youtu.be/X0M01_dFHBA

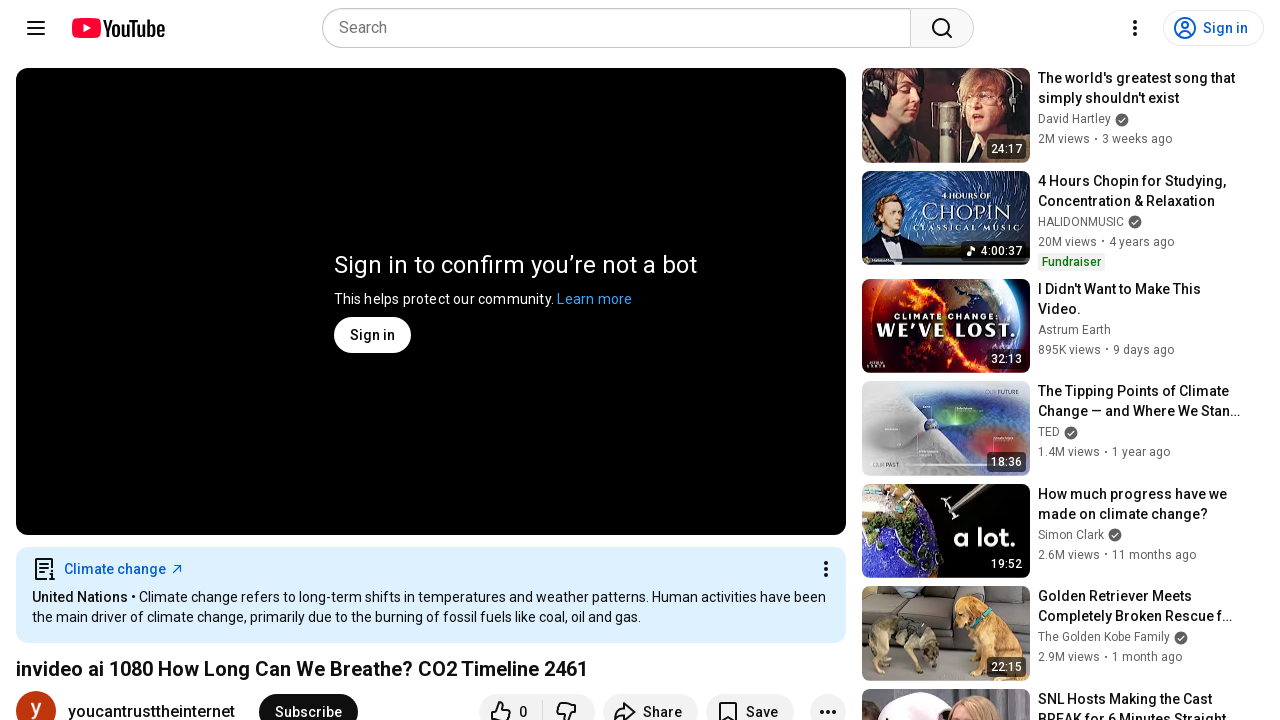

Waited 3 seconds for YouTube video page to load
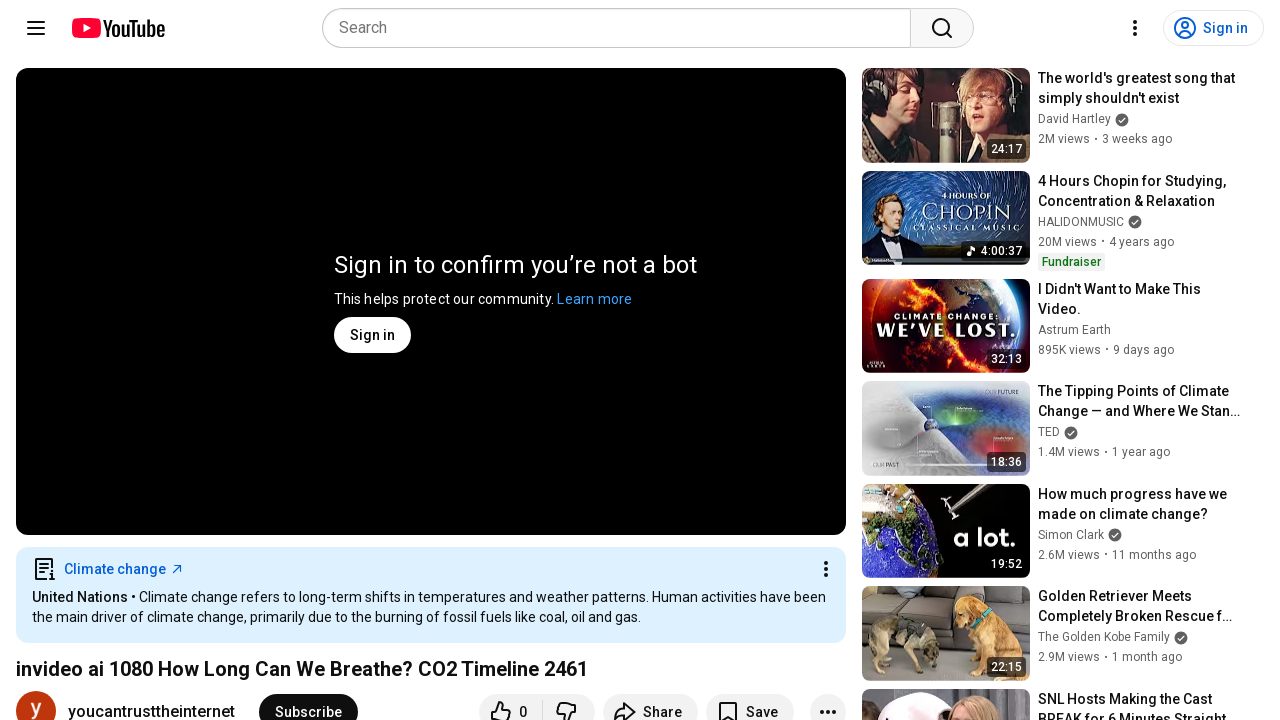

Like button not found or video already liked
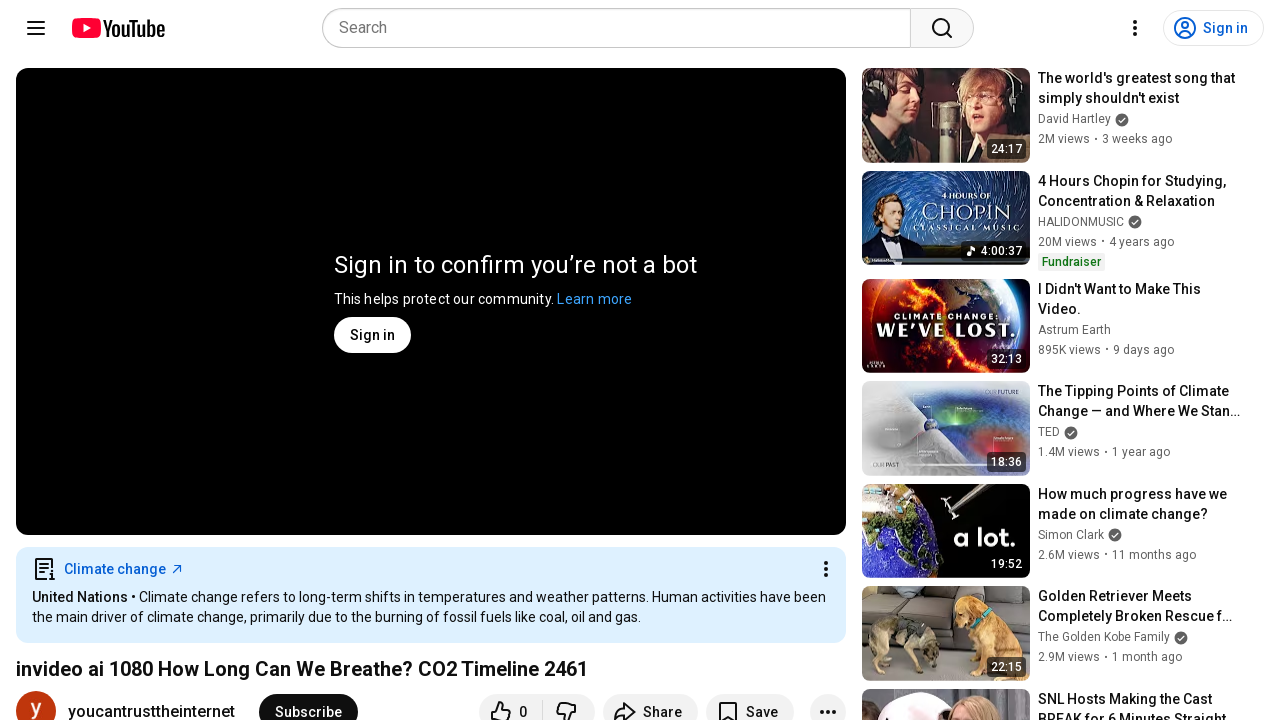

Located subscribe button on channel
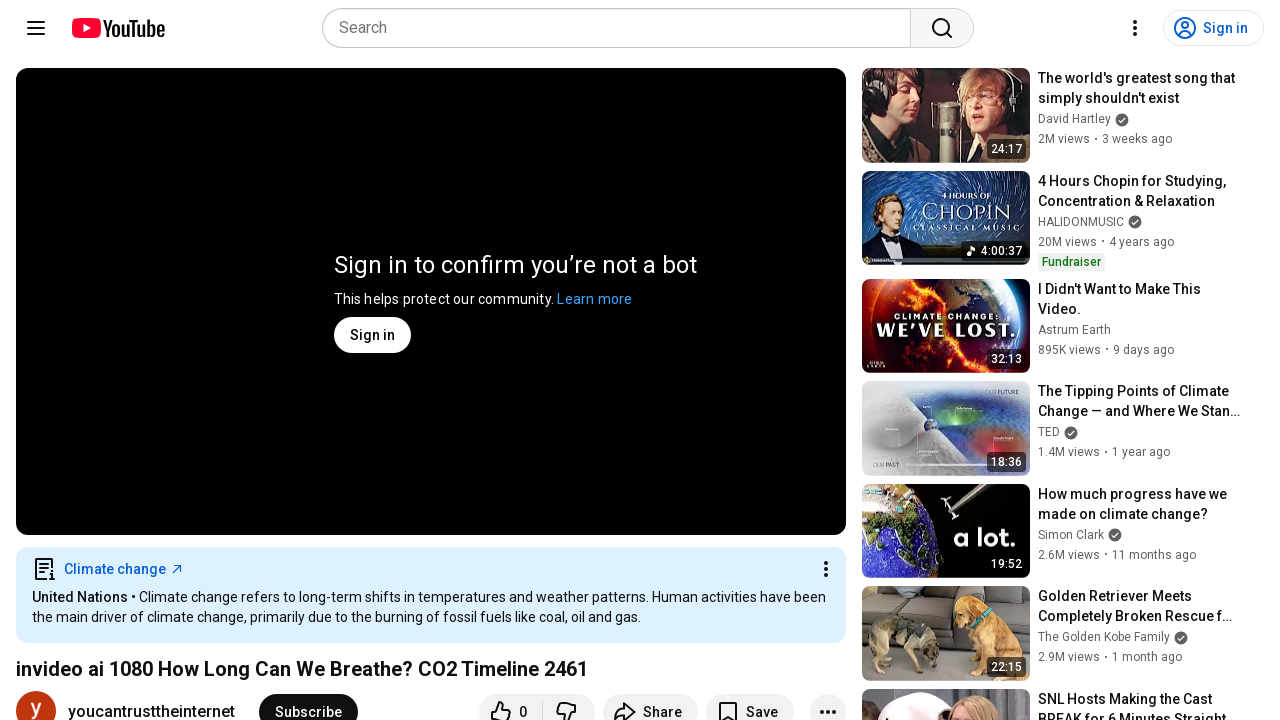

Clicked subscribe button to subscribe to channel
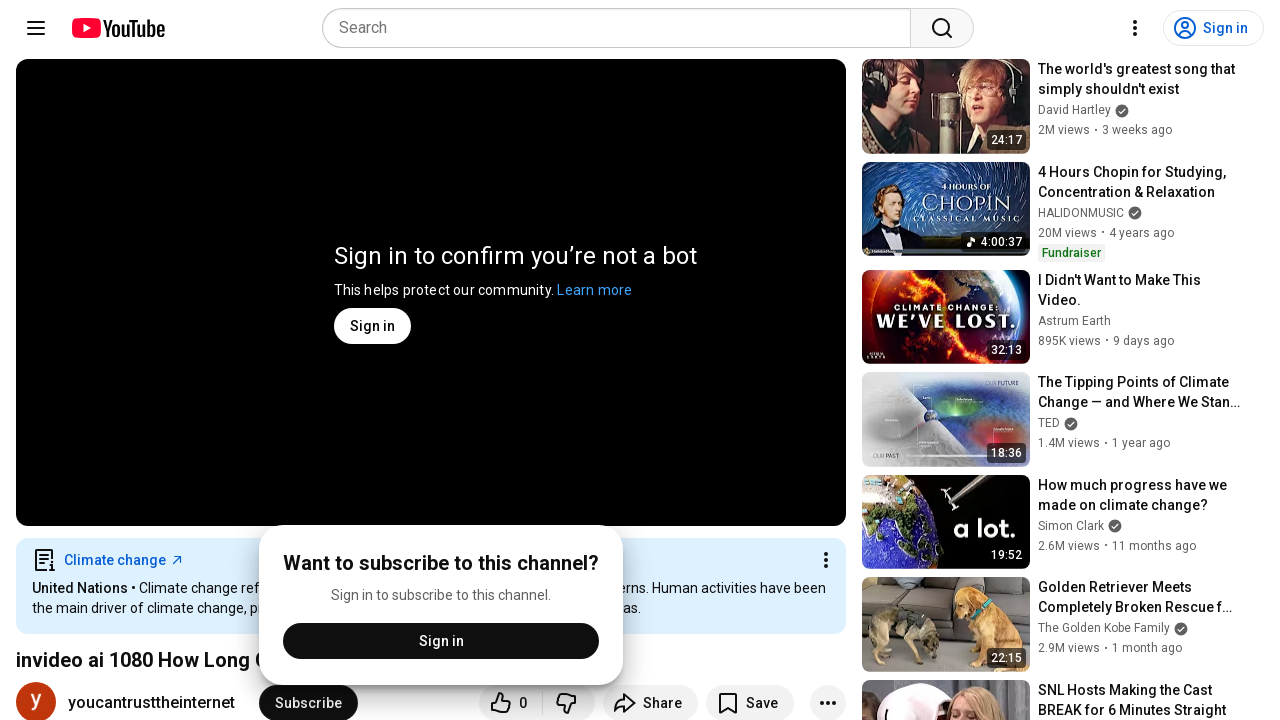

Waited 2 seconds for interactions to complete
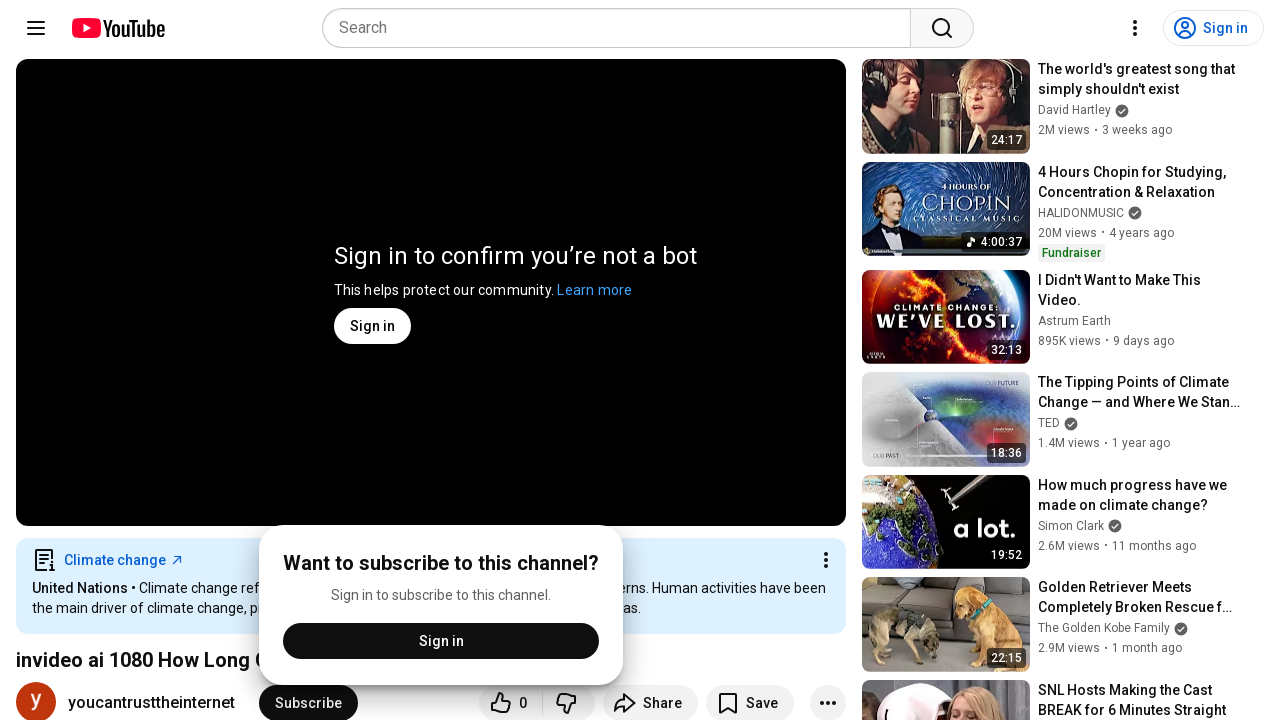

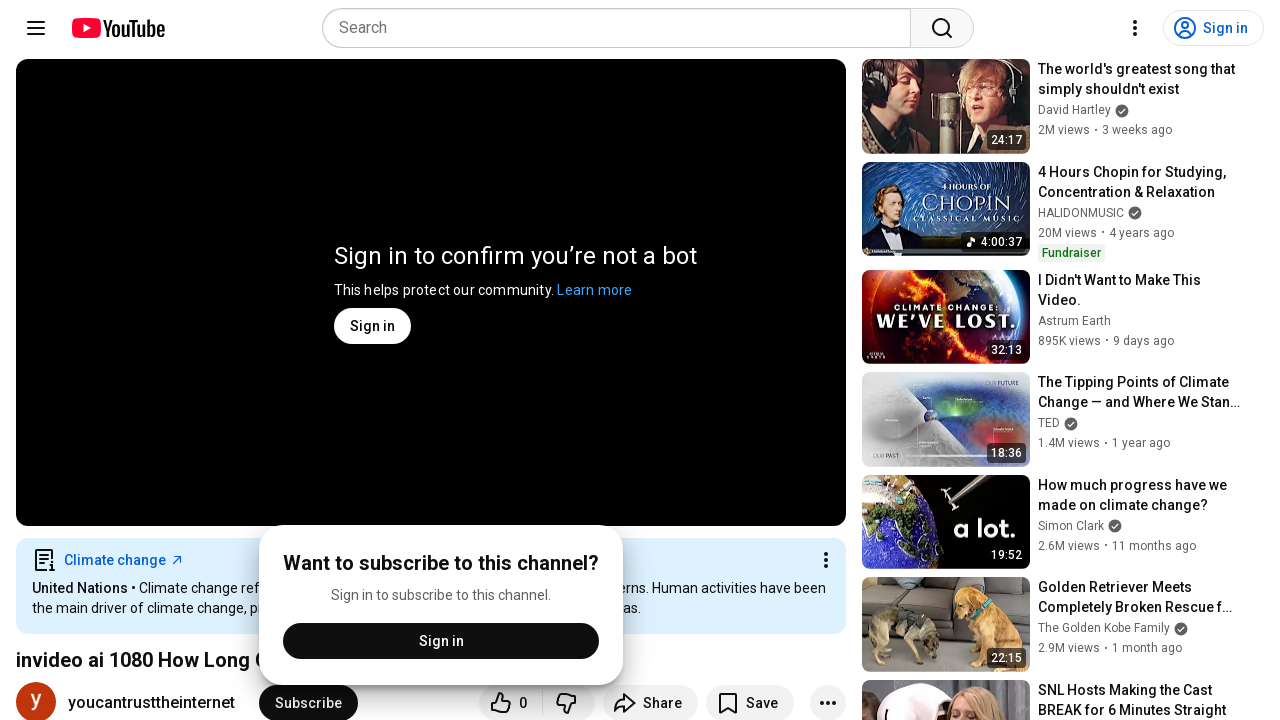